Tests browser window handling functionality by opening single and multiple windows, switching between them, and closing child windows while keeping the parent window open.

Starting URL: https://www.leafground.com/window.xhtml

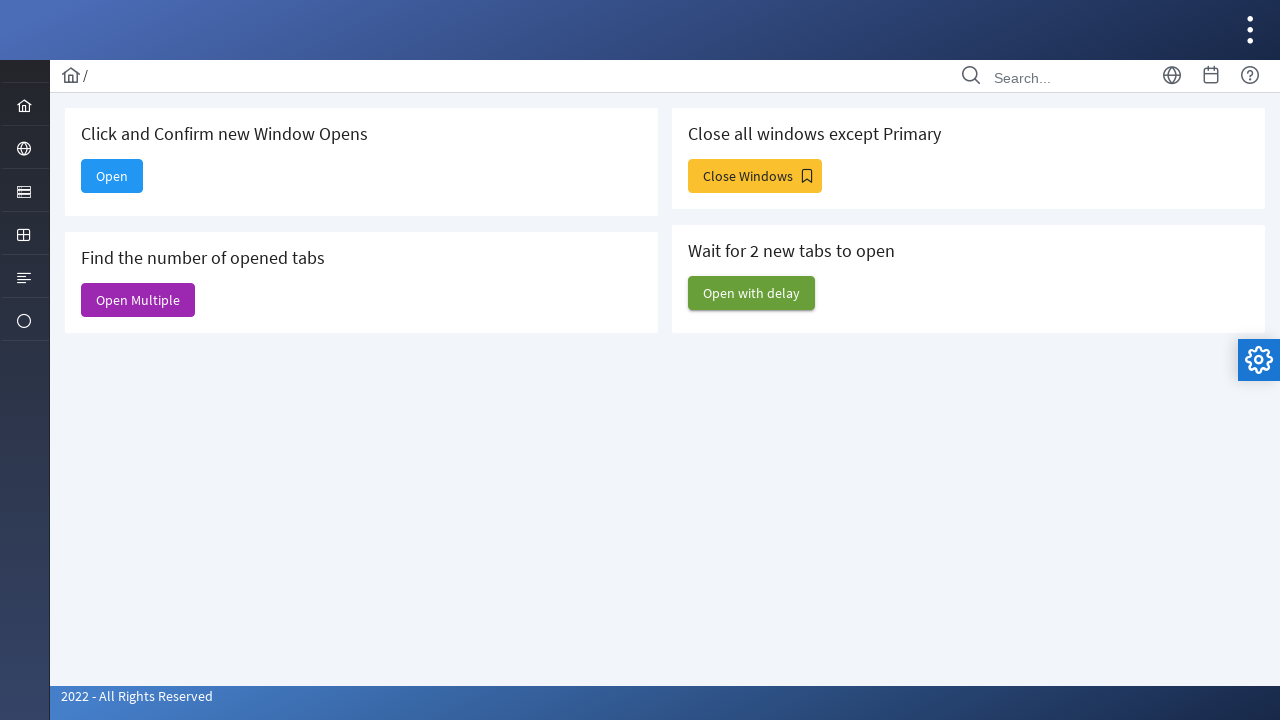

Clicked 'Open' button to open a new window at (112, 176) on xpath=//button/span[contains(@class, 'ui-button-text')]
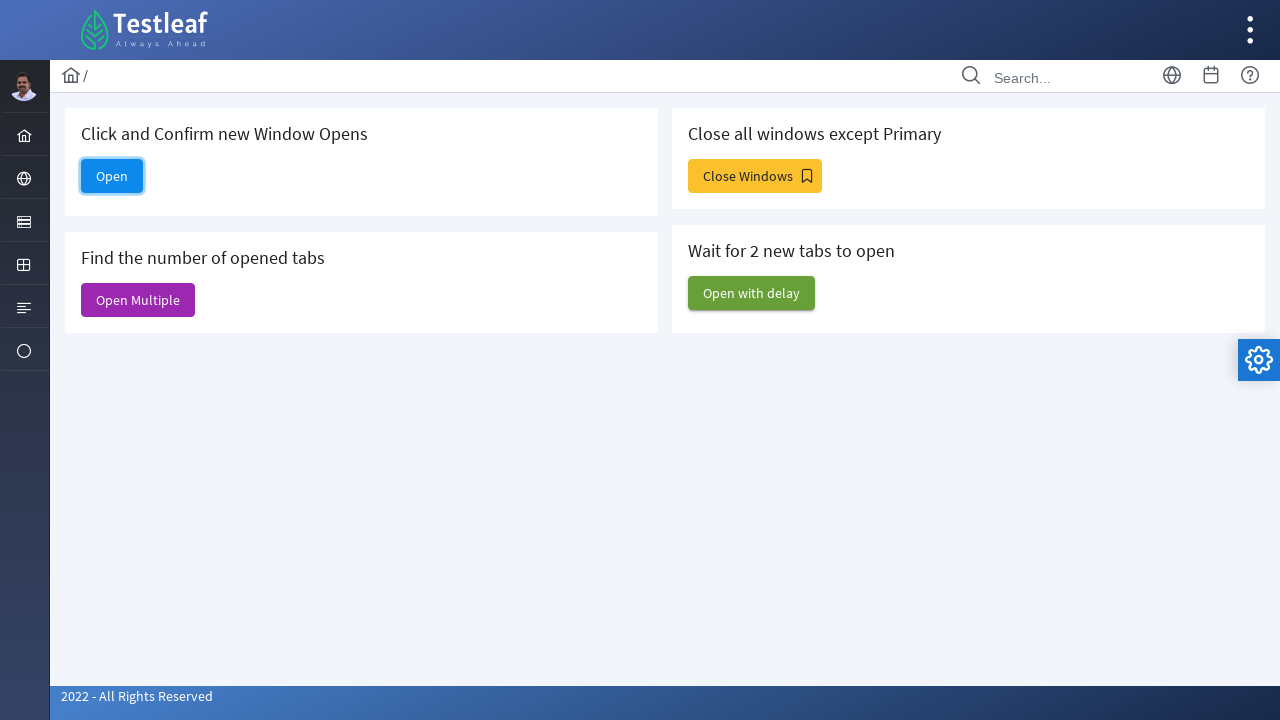

Triggered new window opening at (112, 176) on xpath=/html/body/div[1]/div[5]/div[2]/form/div/div[1]/div[1]/button/span
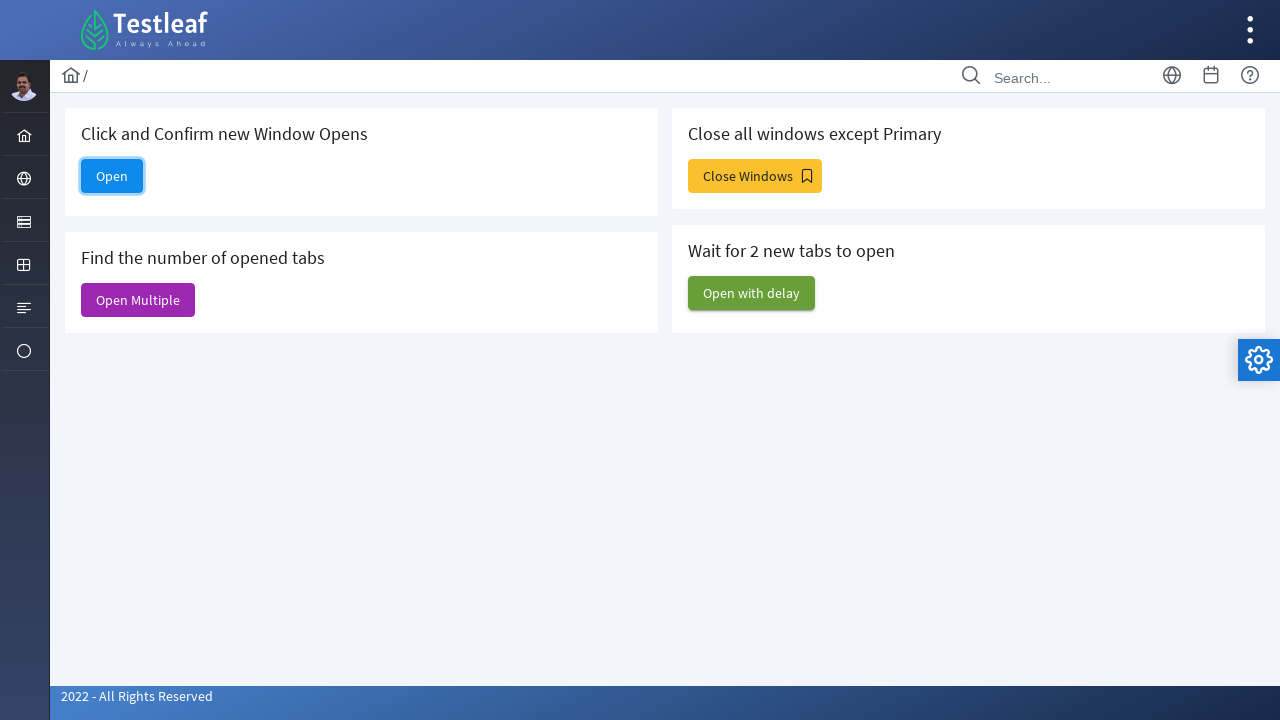

New window opened and loaded
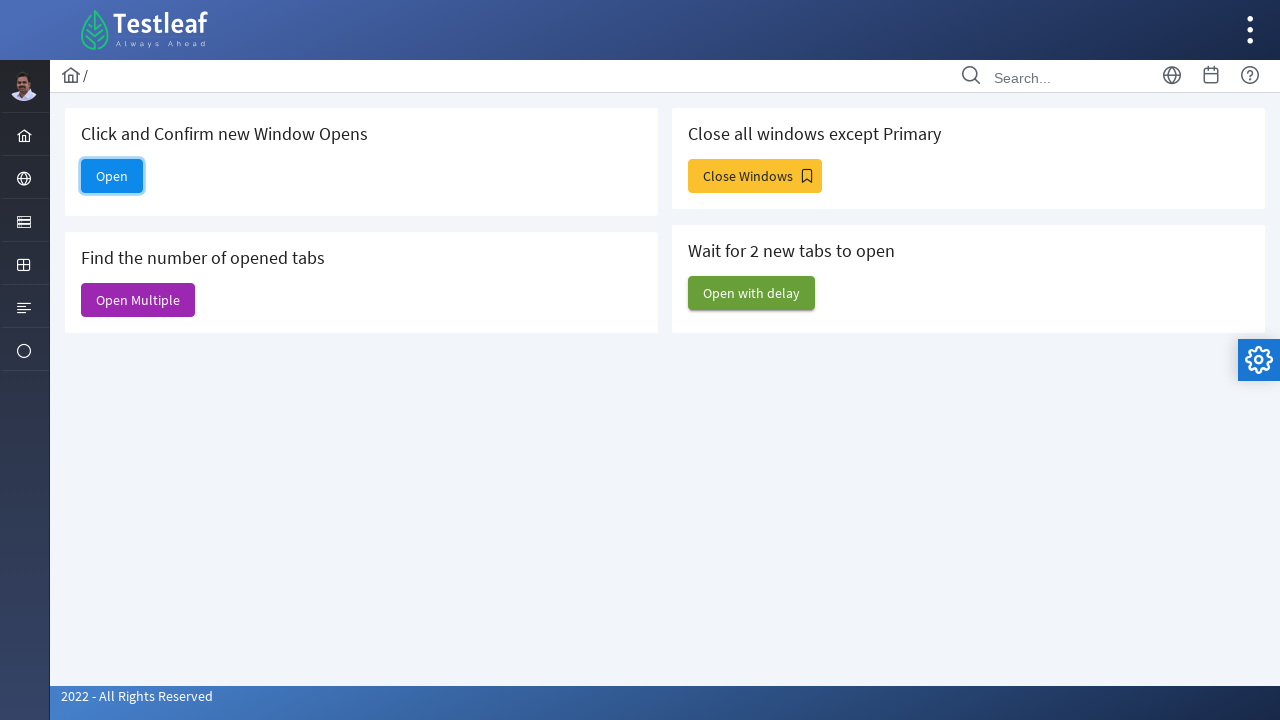

Closed the newly opened window
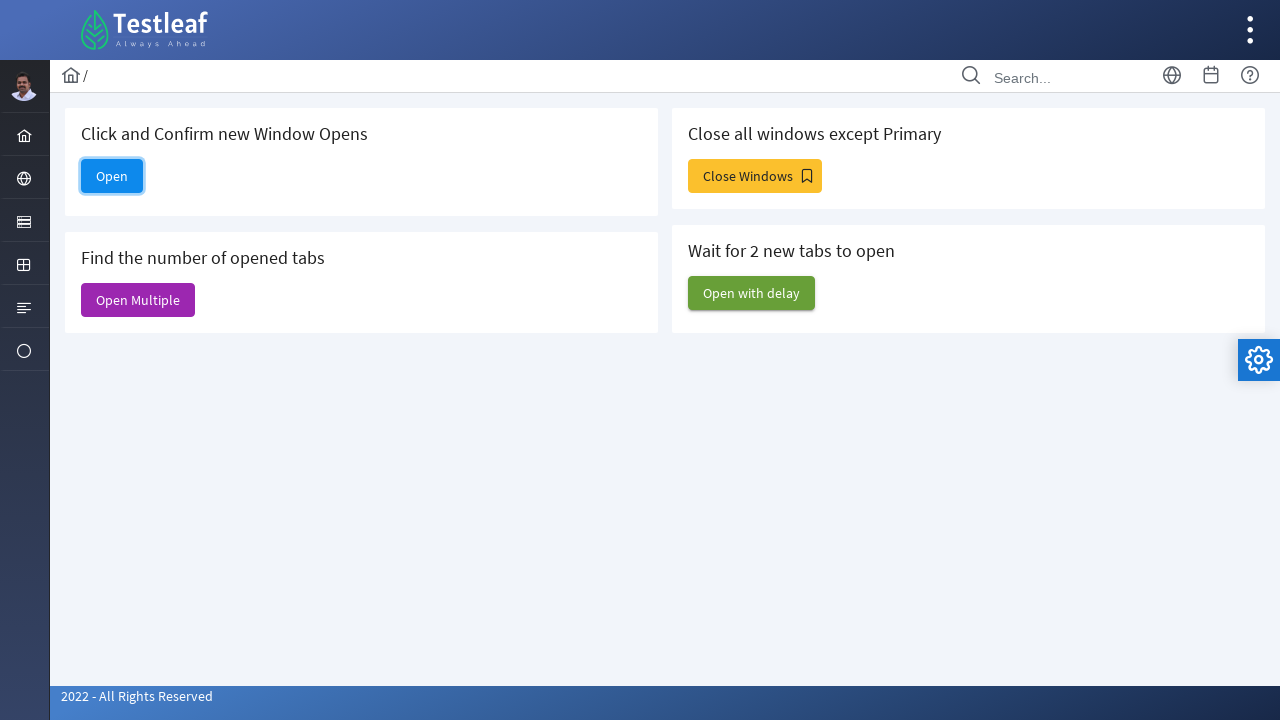

Clicked 'Open Multiple' button to open multiple windows at (138, 300) on #j_idt88\:j_idt91
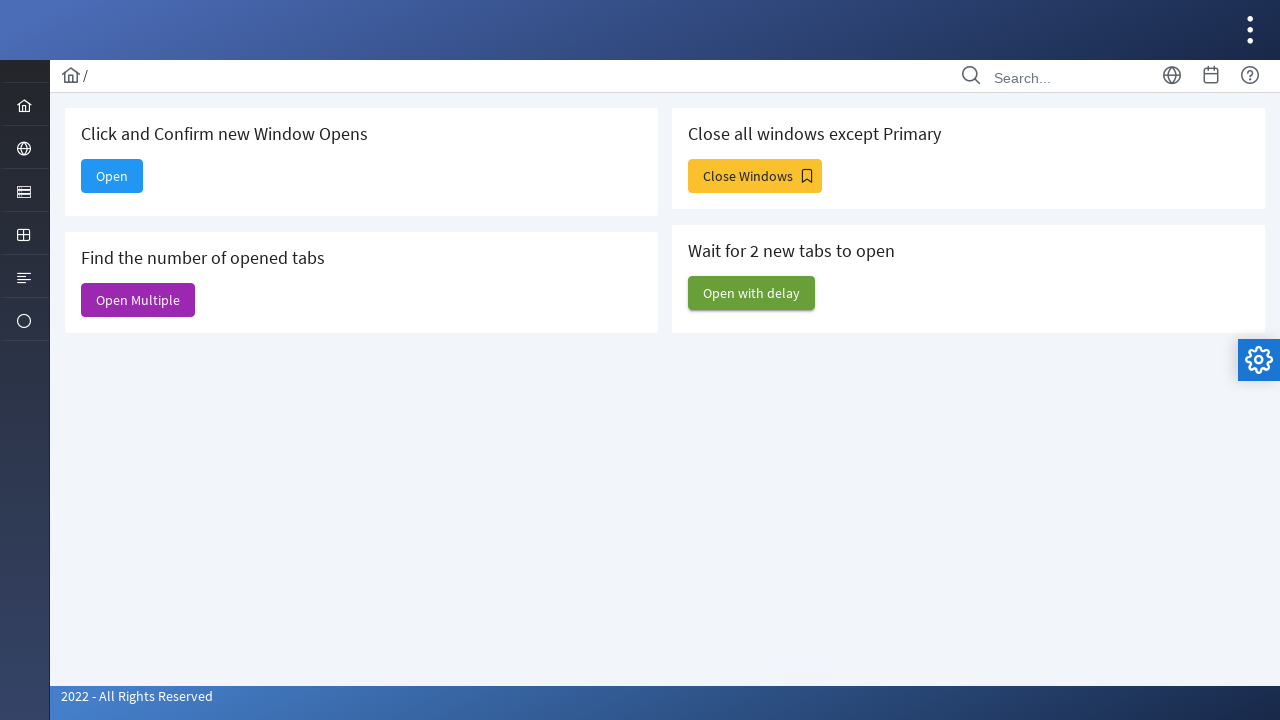

Waited for multiple windows to open
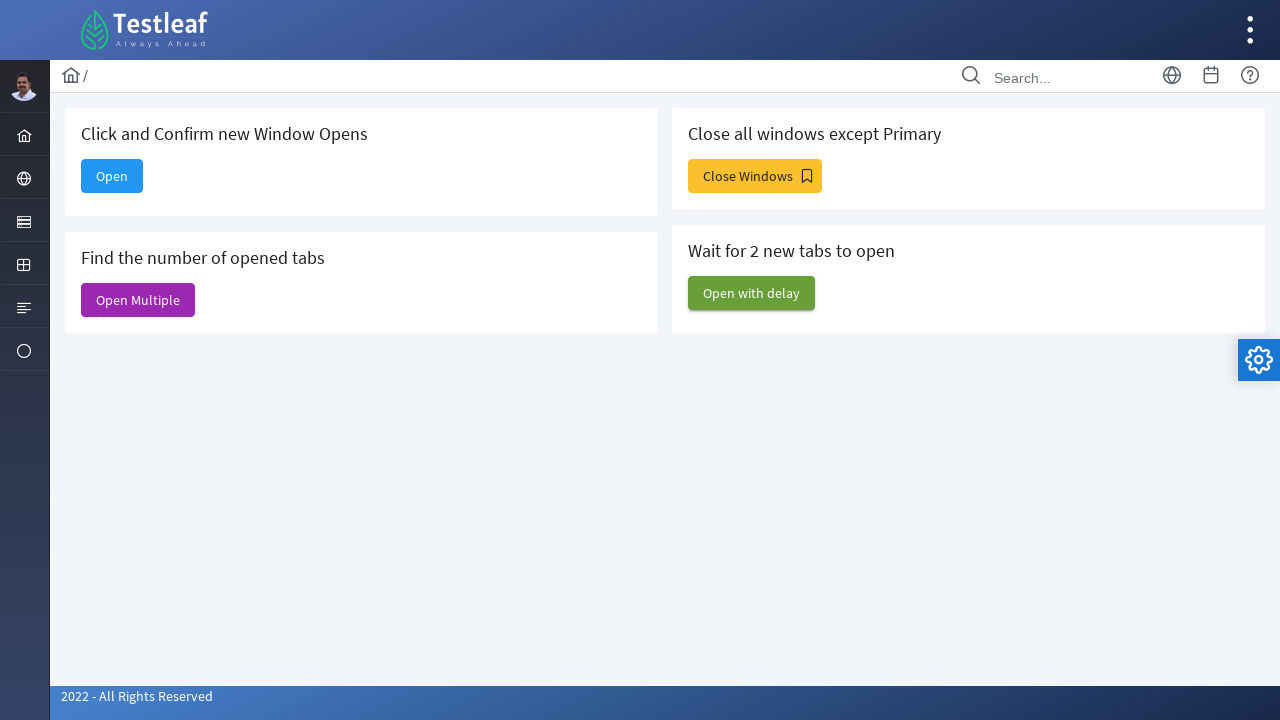

Multiple windows opened, total pages: 7
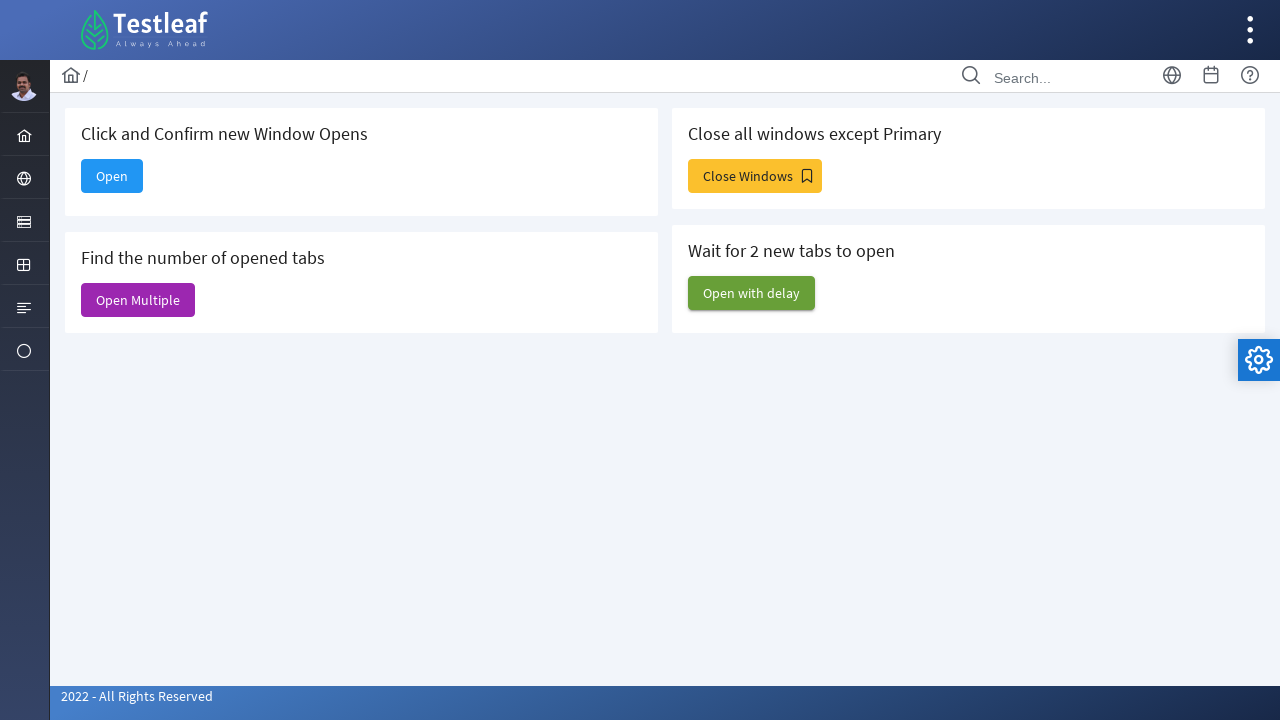

Clicked 'Close All' button to close child windows at (755, 176) on xpath=//*[@id='j_idt88:j_idt93']
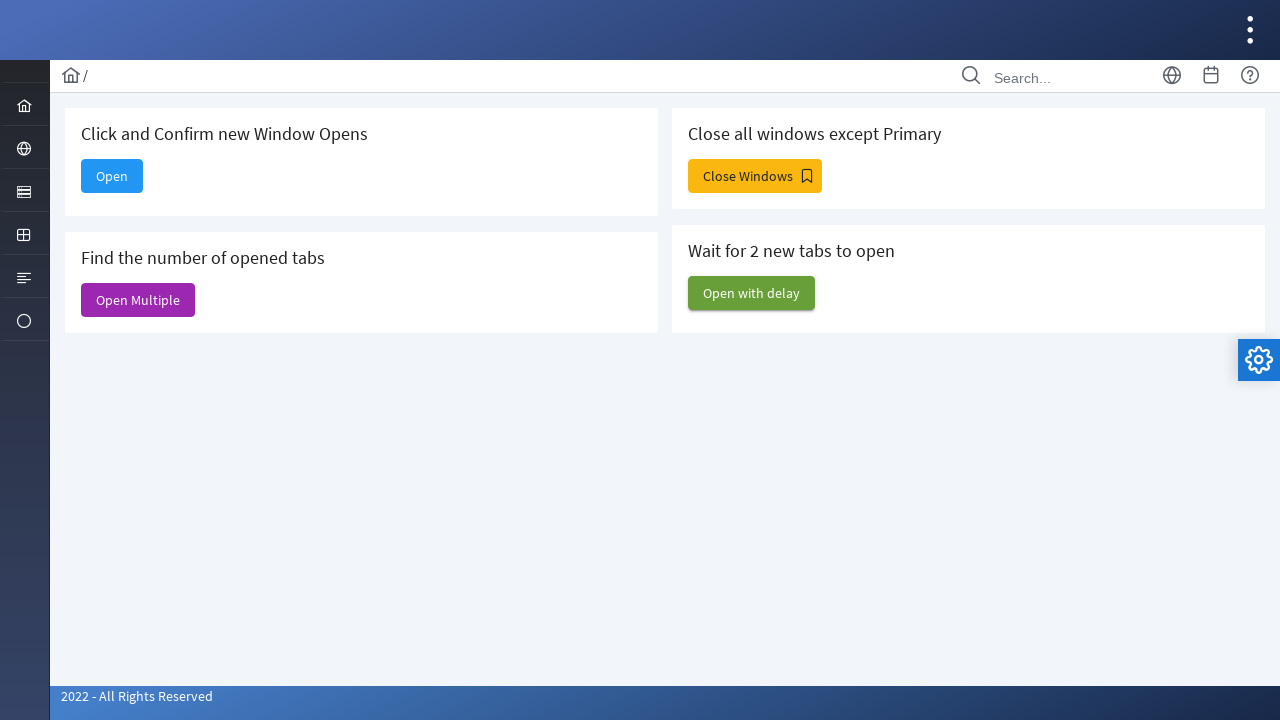

Closed a child window
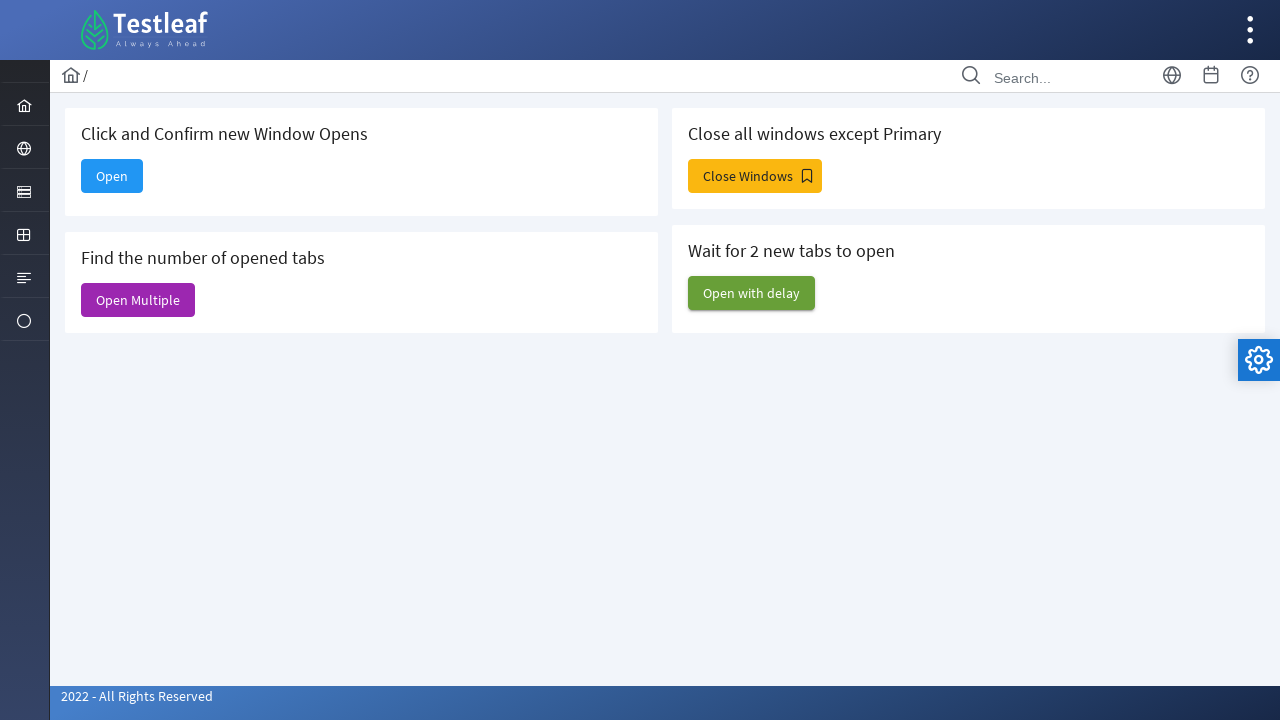

Closed a child window
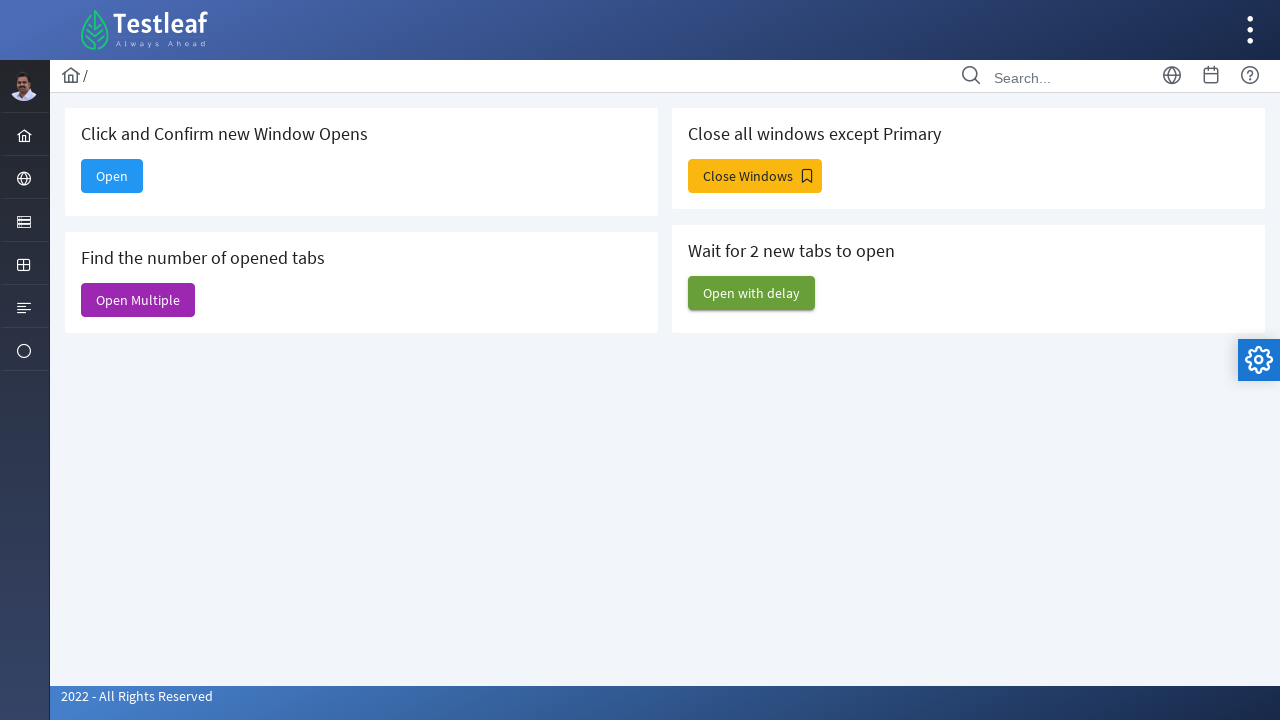

Closed a child window
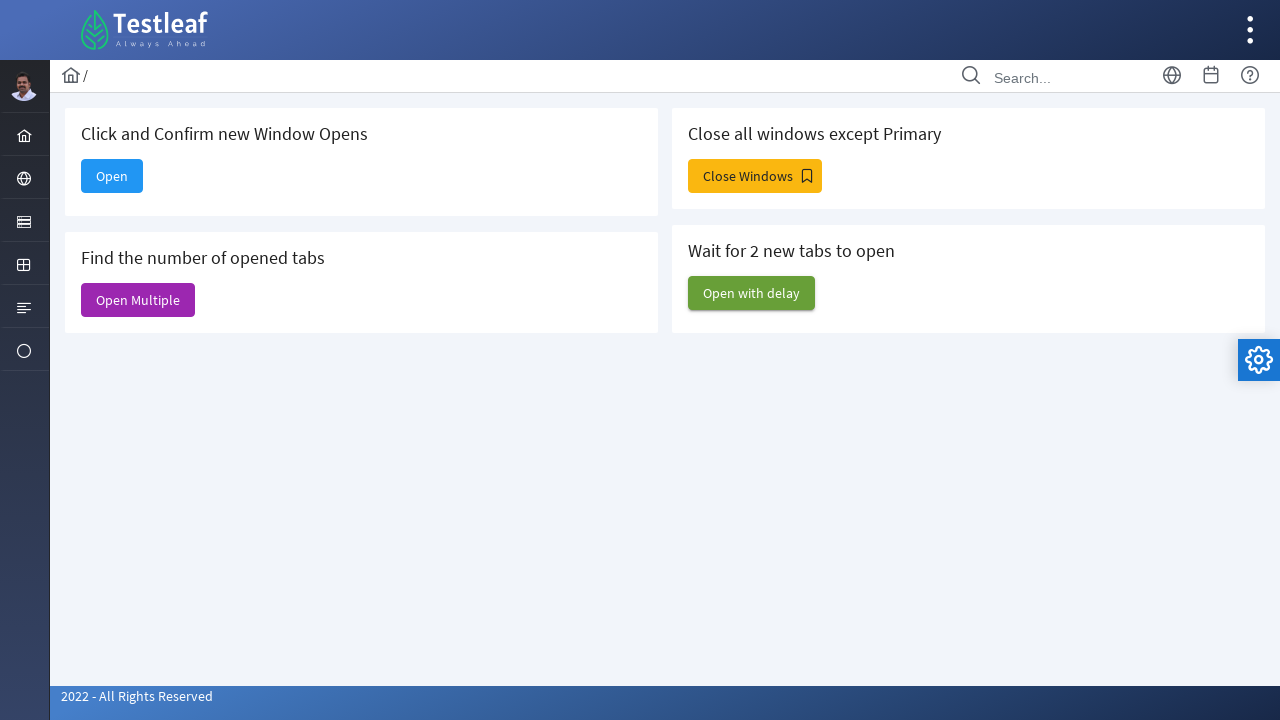

Closed a child window
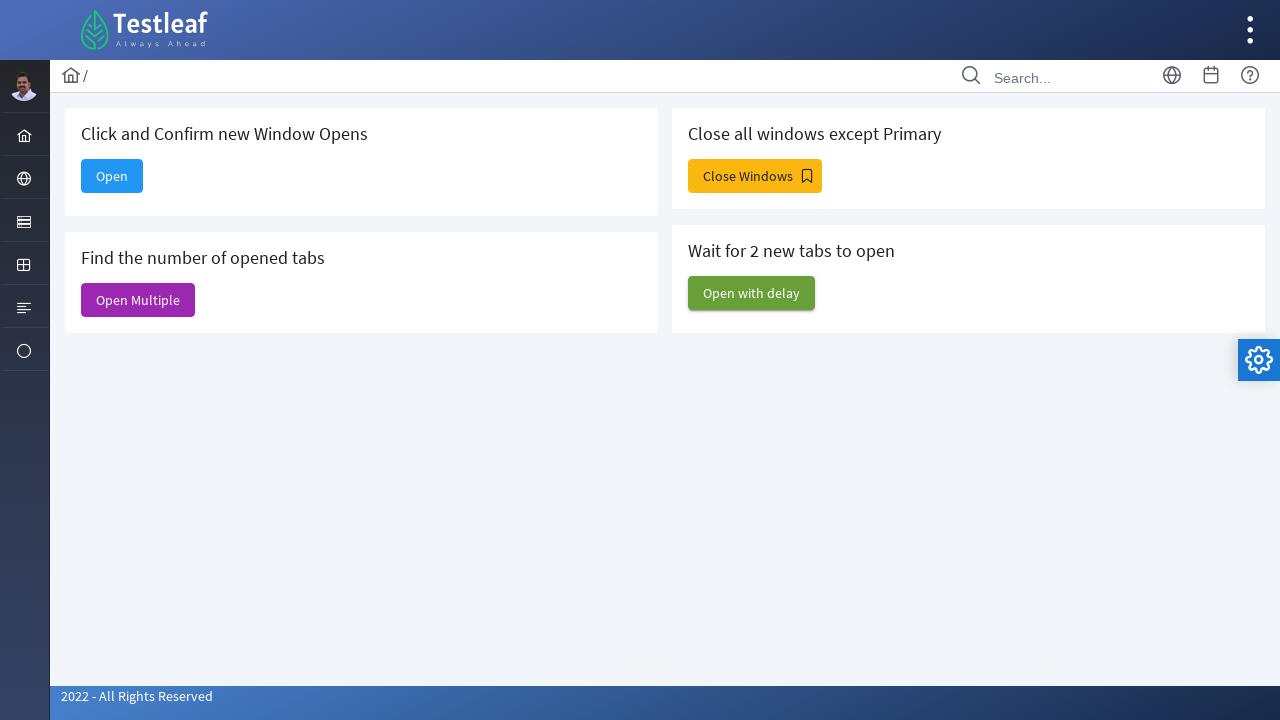

Closed a child window
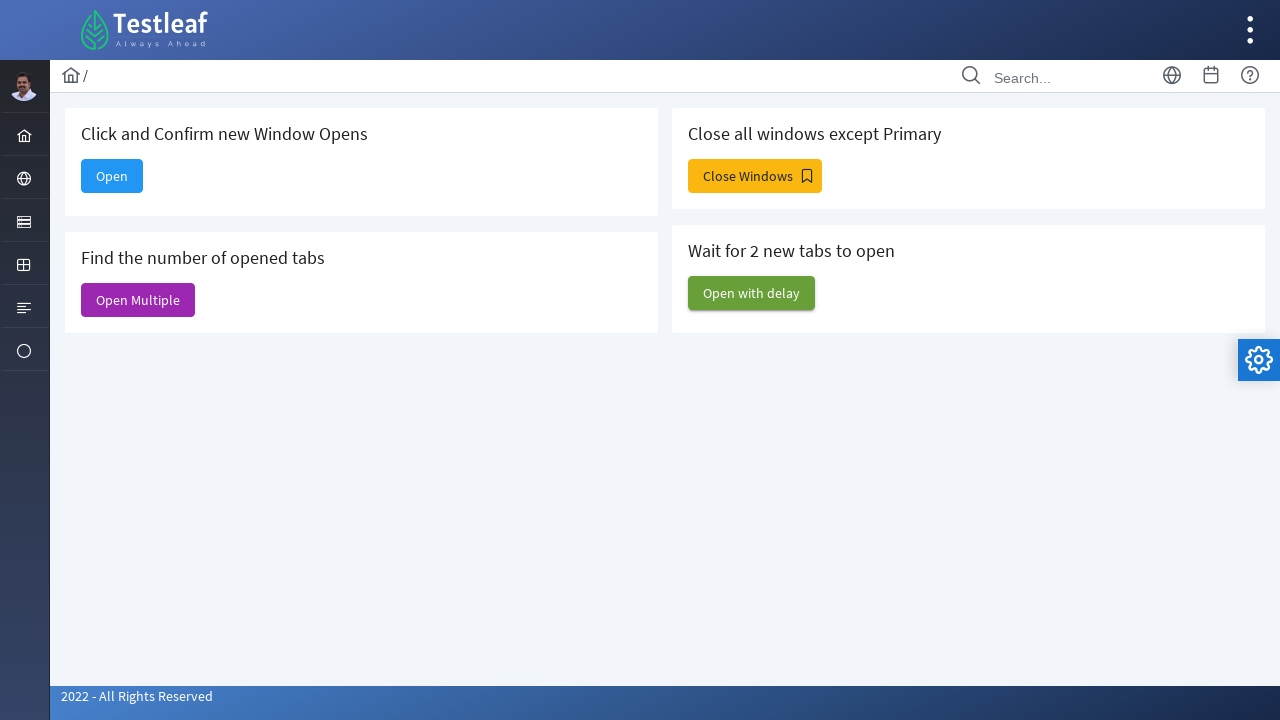

Closed a child window
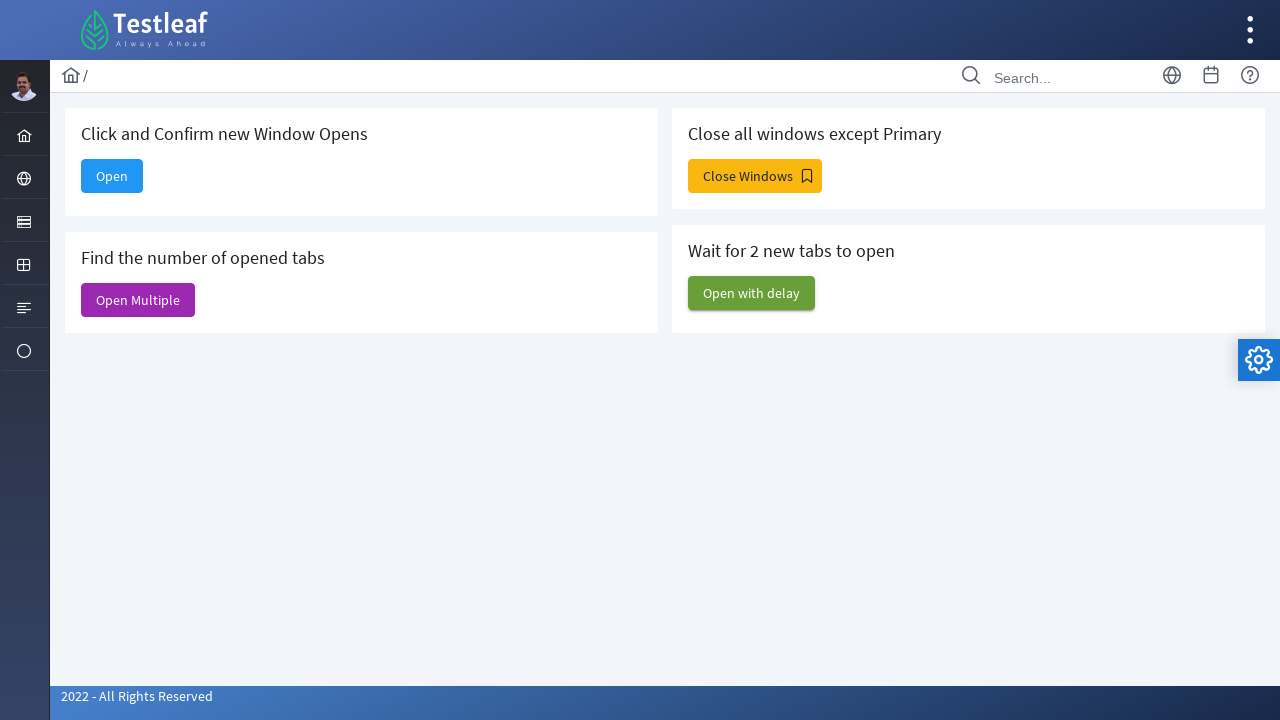

Closed a child window
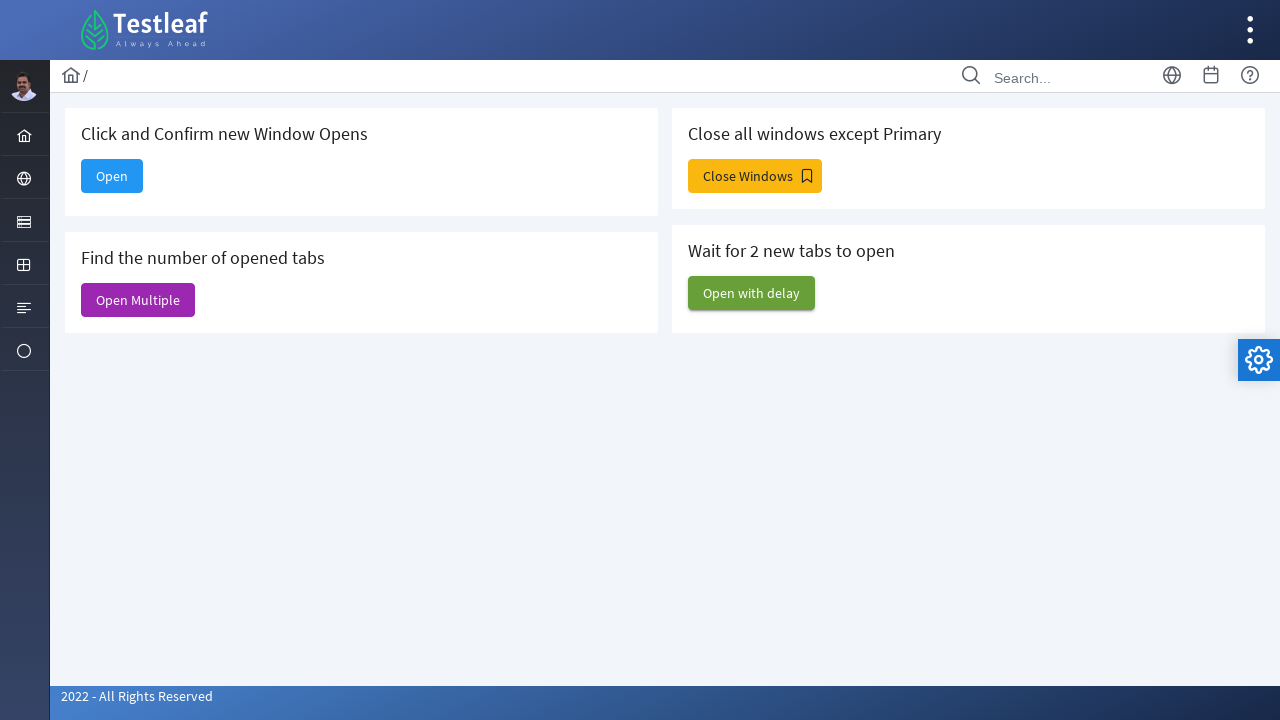

Closed a child window
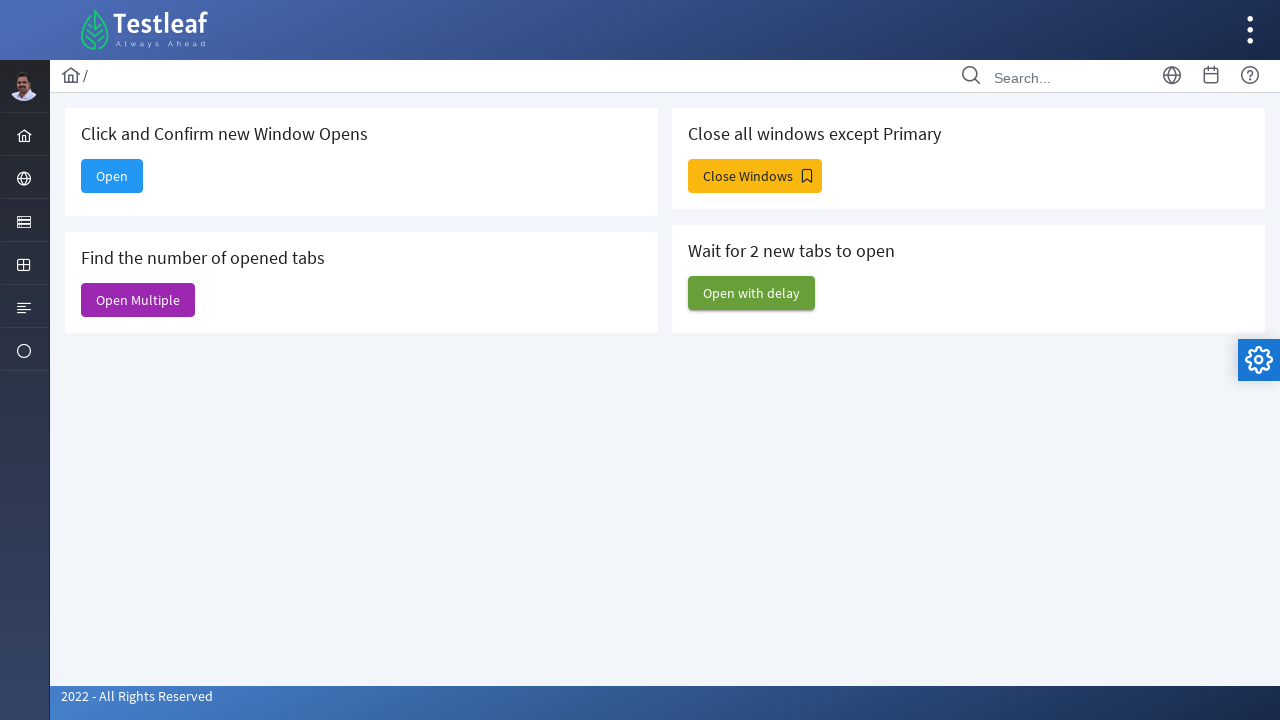

Closed a child window
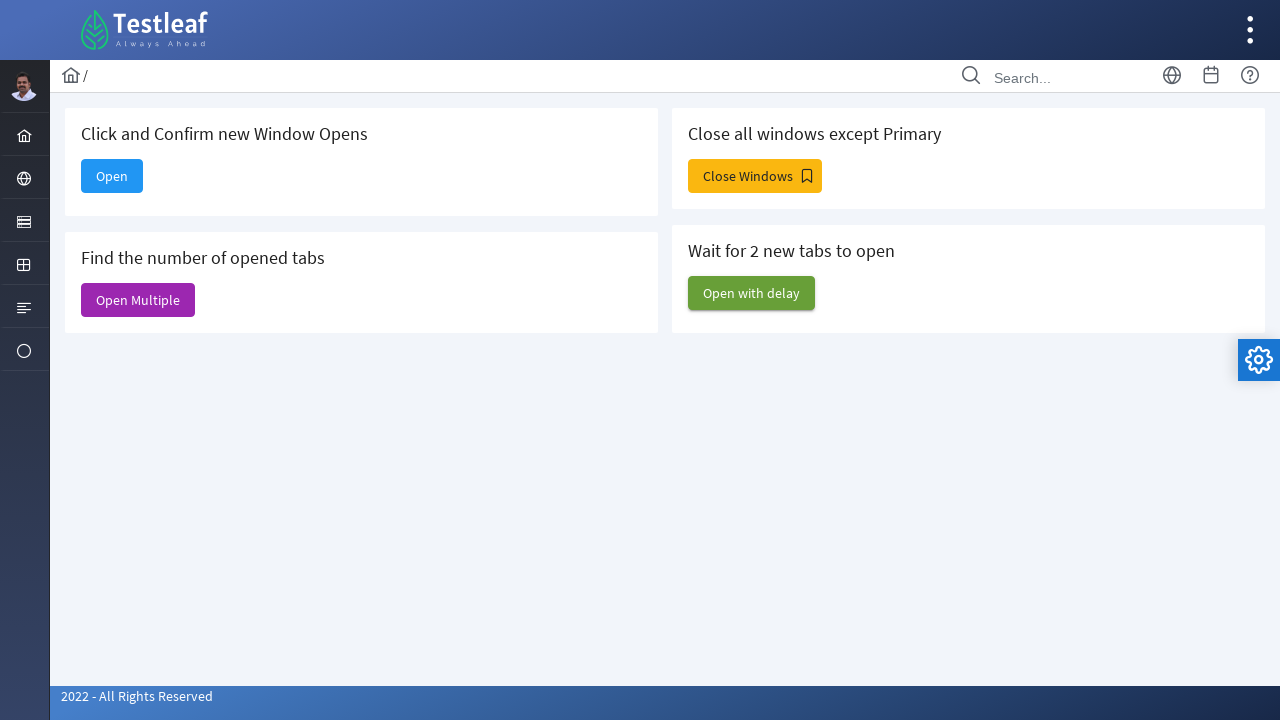

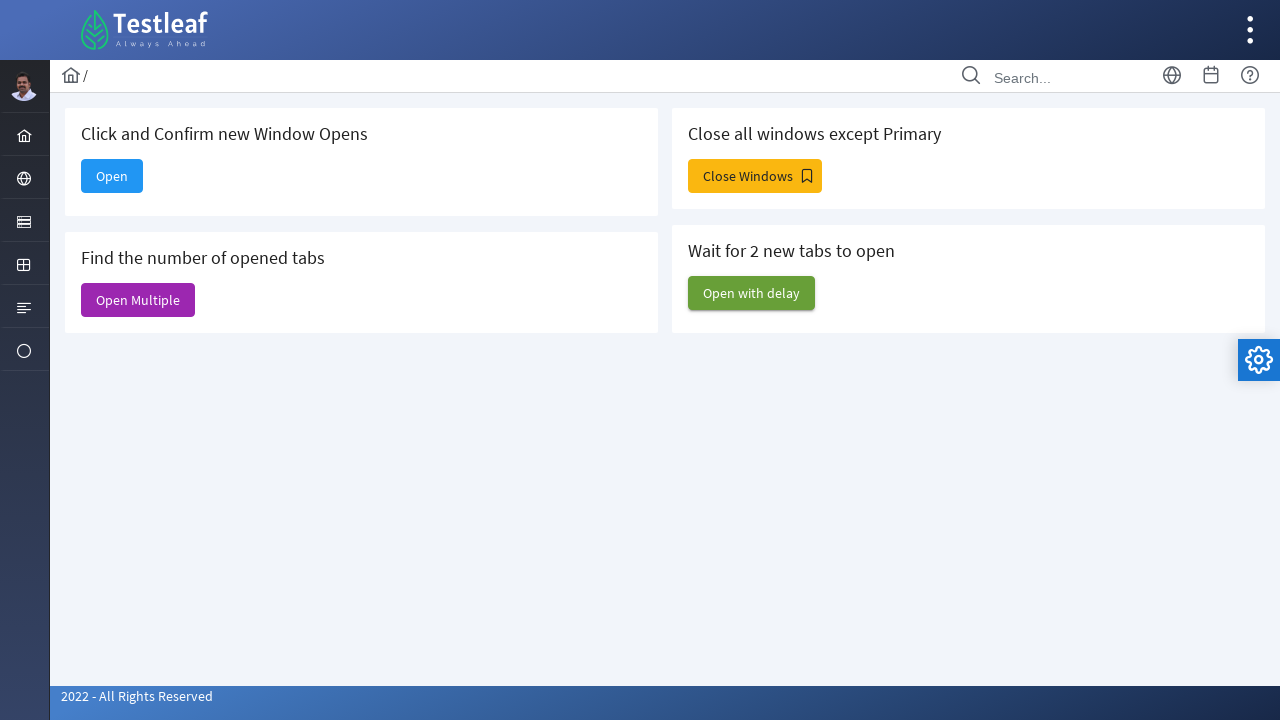